Navigates to a Goodreads book page and waits for the genre metadata section to load, verifying that genre buttons are displayed.

Starting URL: https://www.goodreads.com/book/show/22383541-primperfect

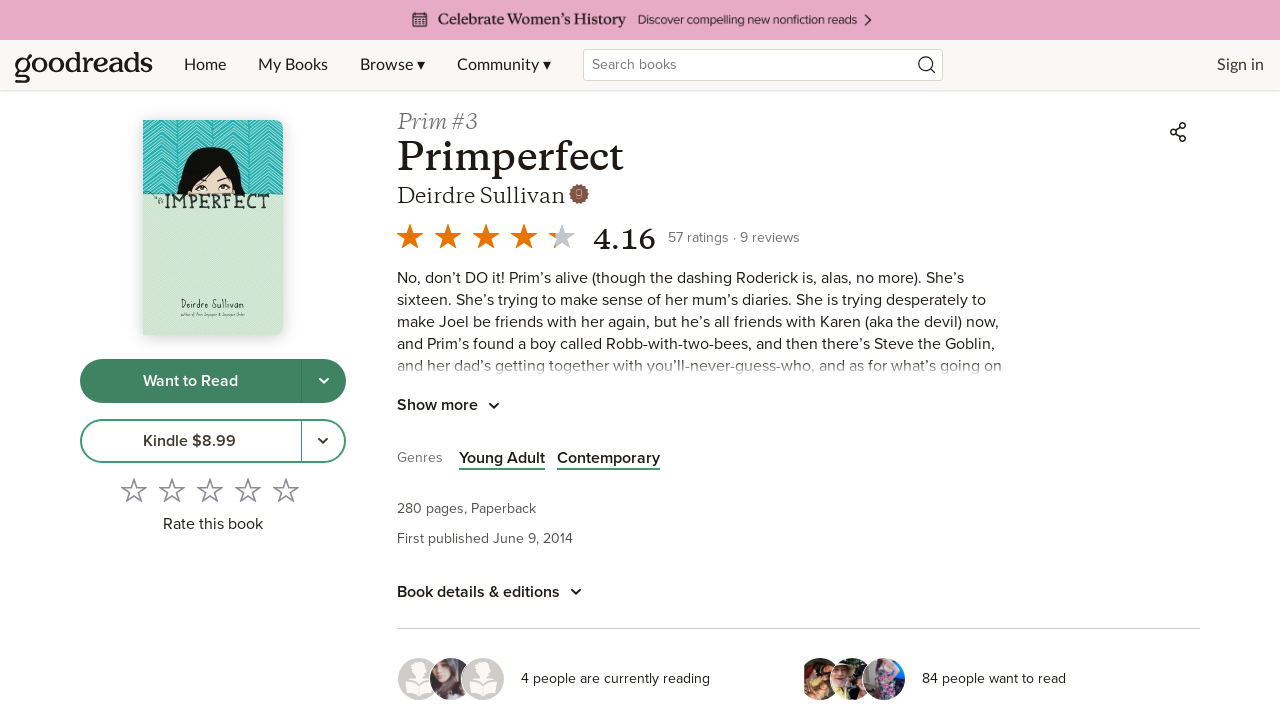

Navigated to Goodreads book page for PrimperfectPerfect
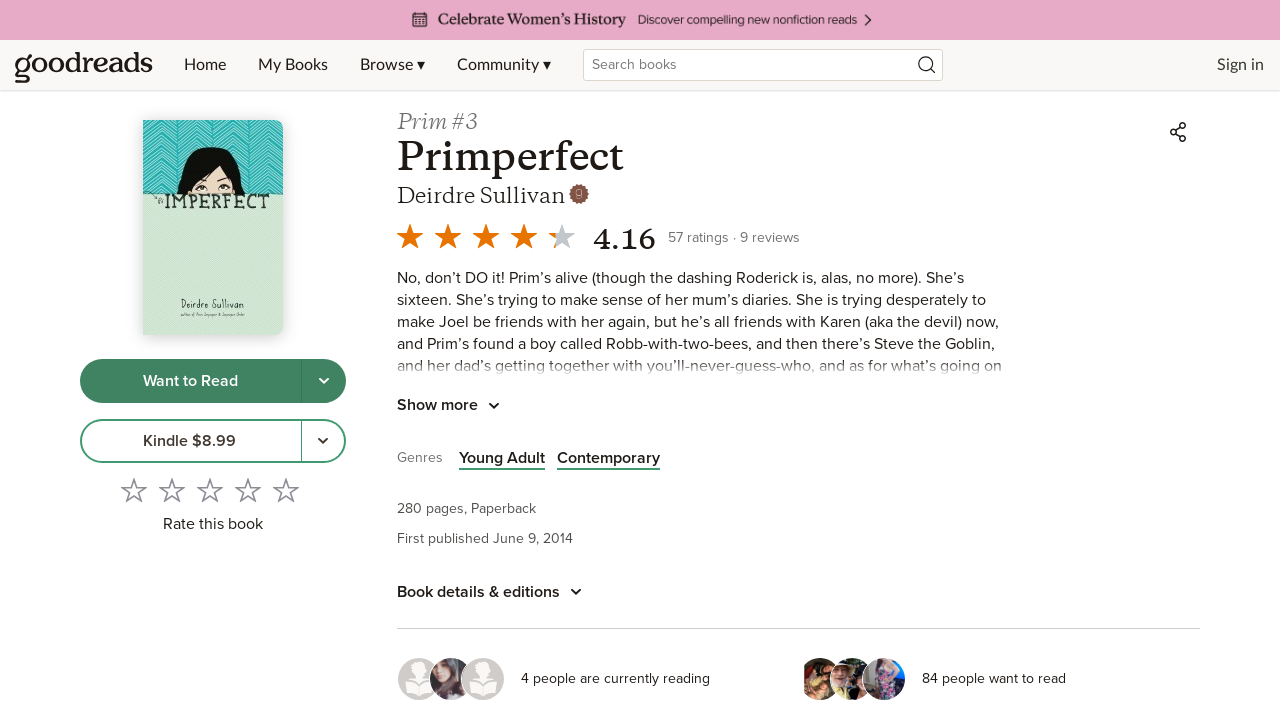

Genre metadata section loaded with genre buttons visible
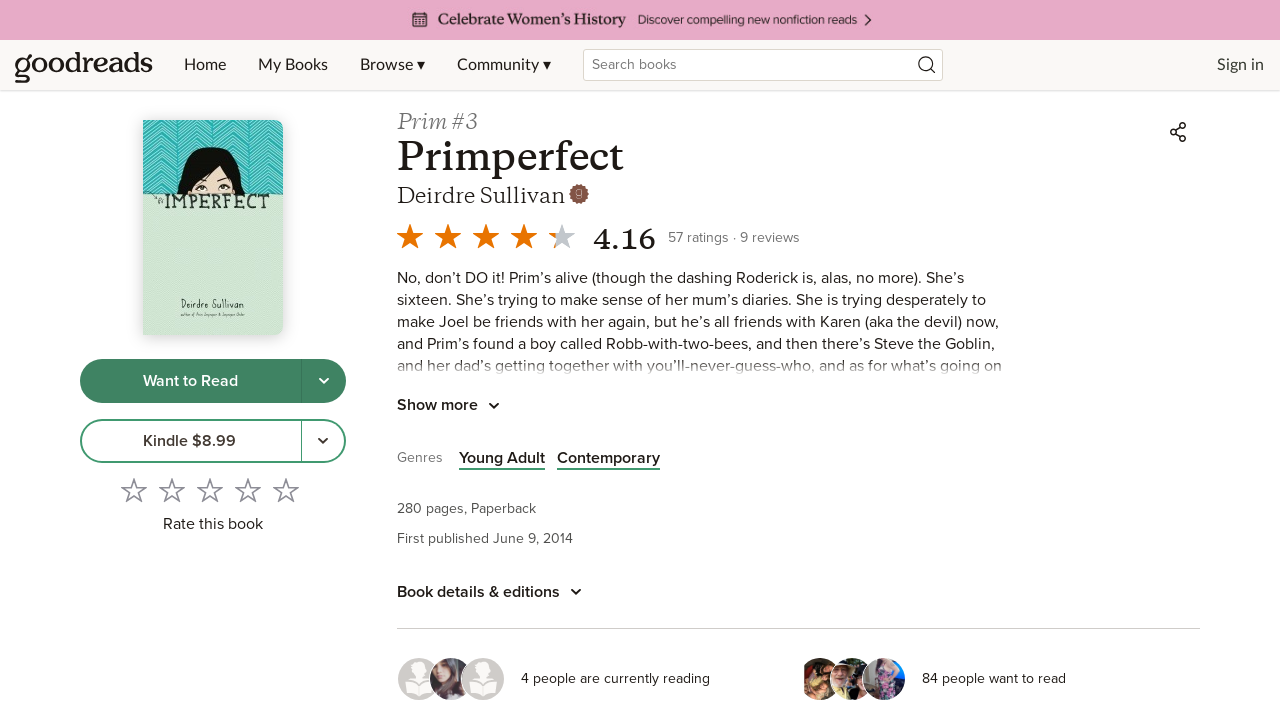

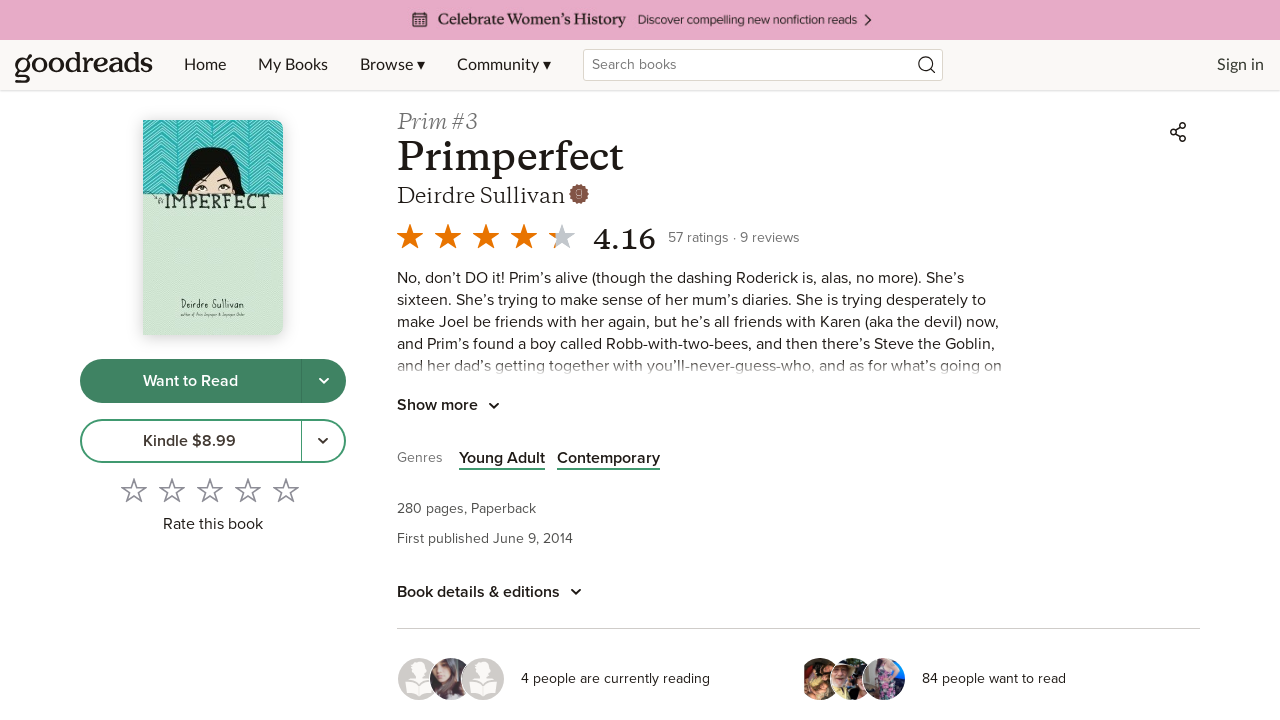